Tests GitHub wiki navigation by clicking on the Wiki tab, expanding the sidebar to show more pages, clicking on the SoftAssertions link, and verifying the wiki content contains expected code examples for JUnit5 integration.

Starting URL: https://github.com/selenide/selenide

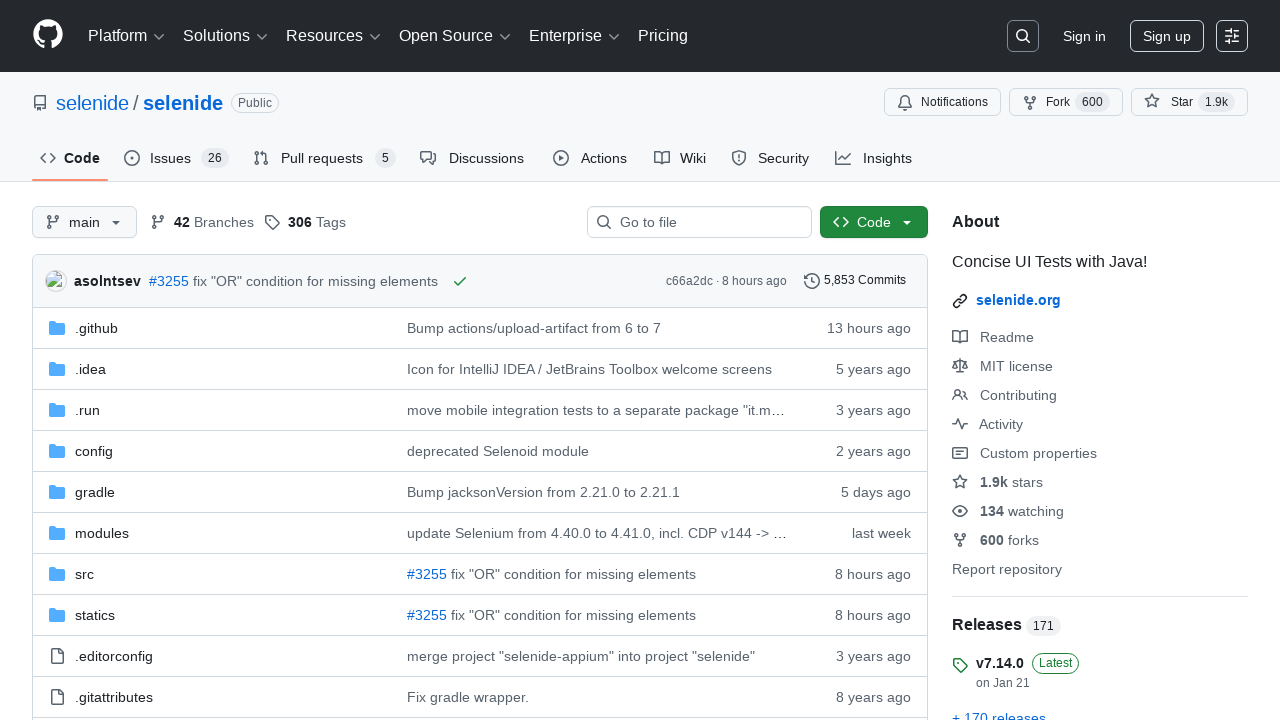

Clicked on Wiki tab at (680, 158) on #wiki-tab
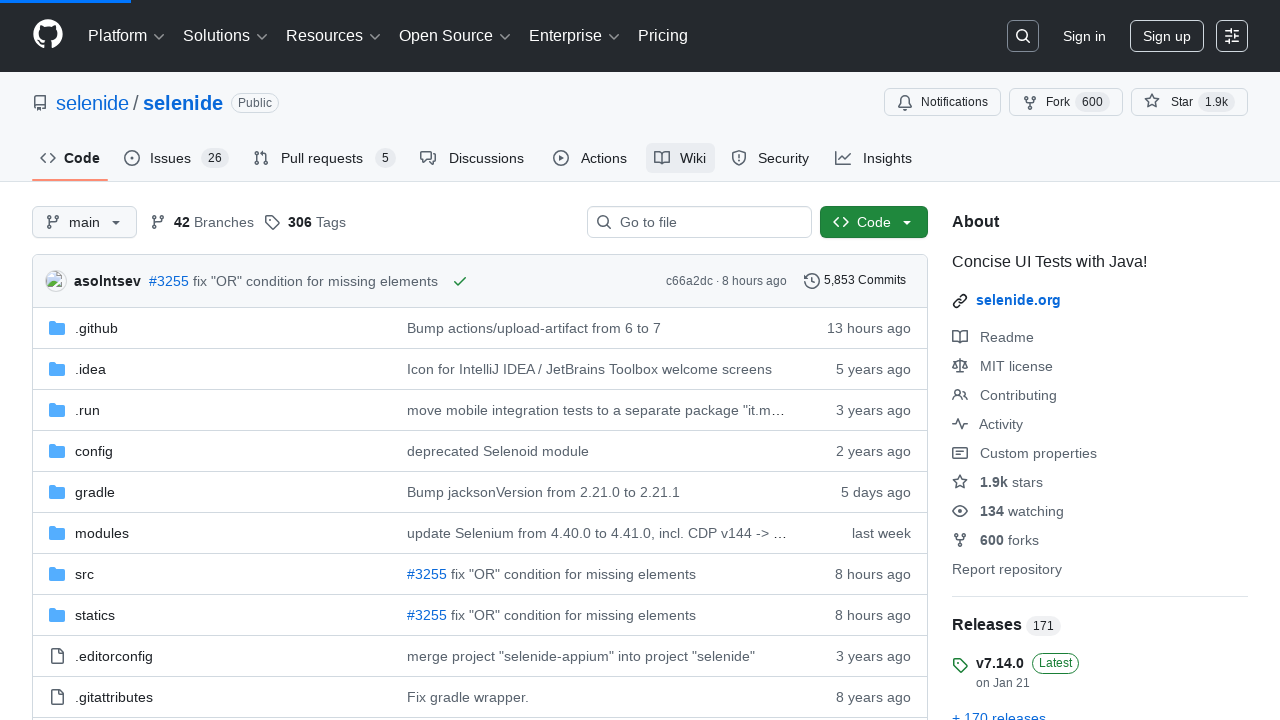

Clicked to expand sidebar and show more wiki pages at (1030, 429) on .js-wiki-sidebar-toggle-display .js-wiki-more-pages-link
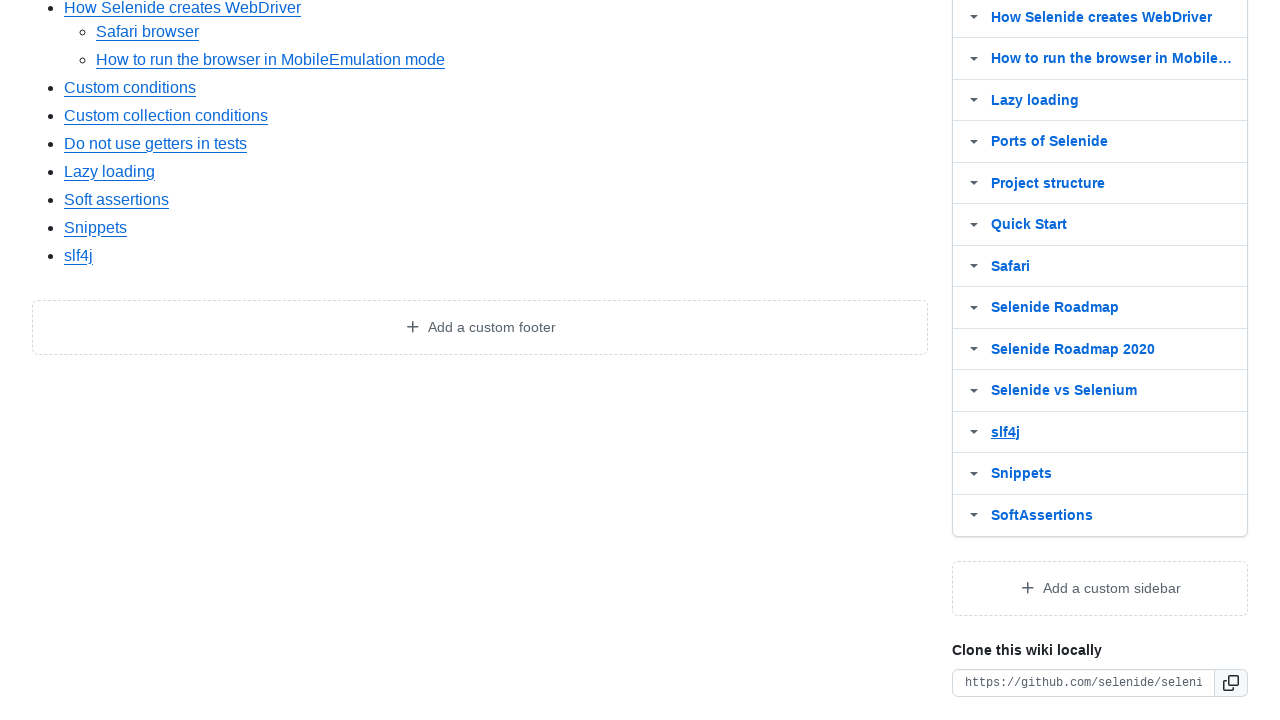

Wiki sidebar loaded
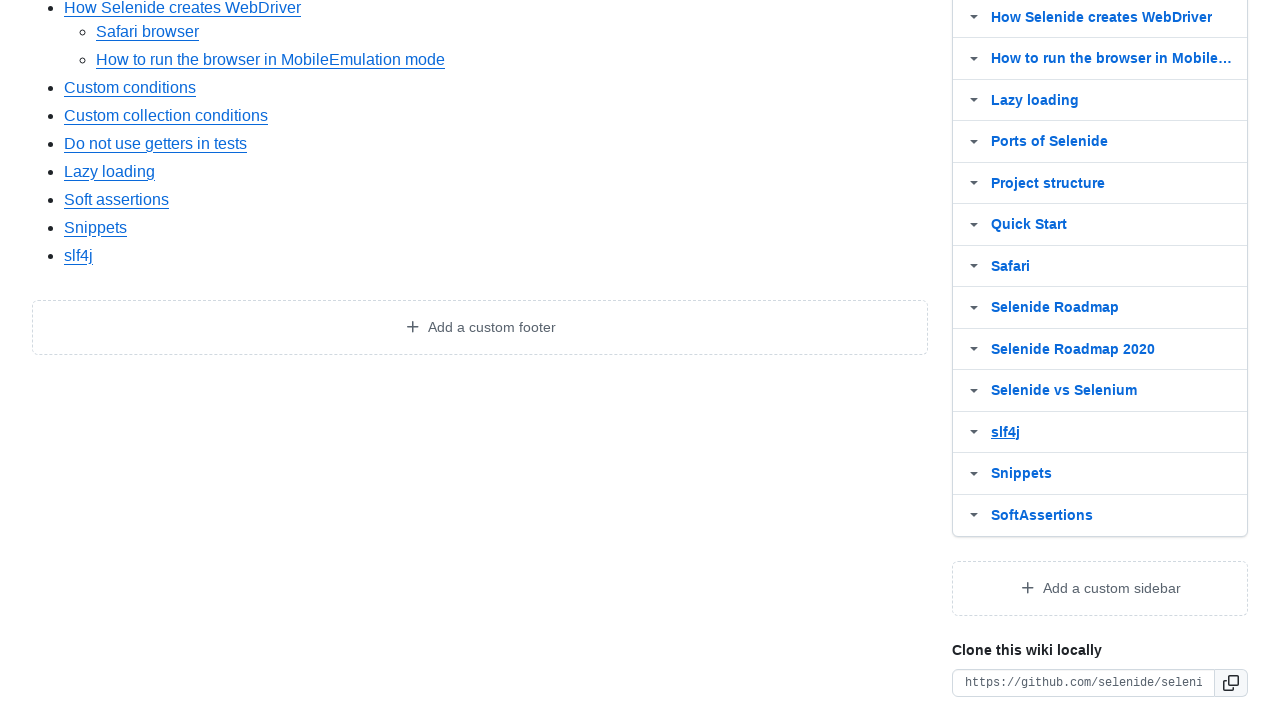

Clicked on SoftAssertions link in sidebar at (1042, 515) on .Layout-sidebar >> text=SoftAssertions
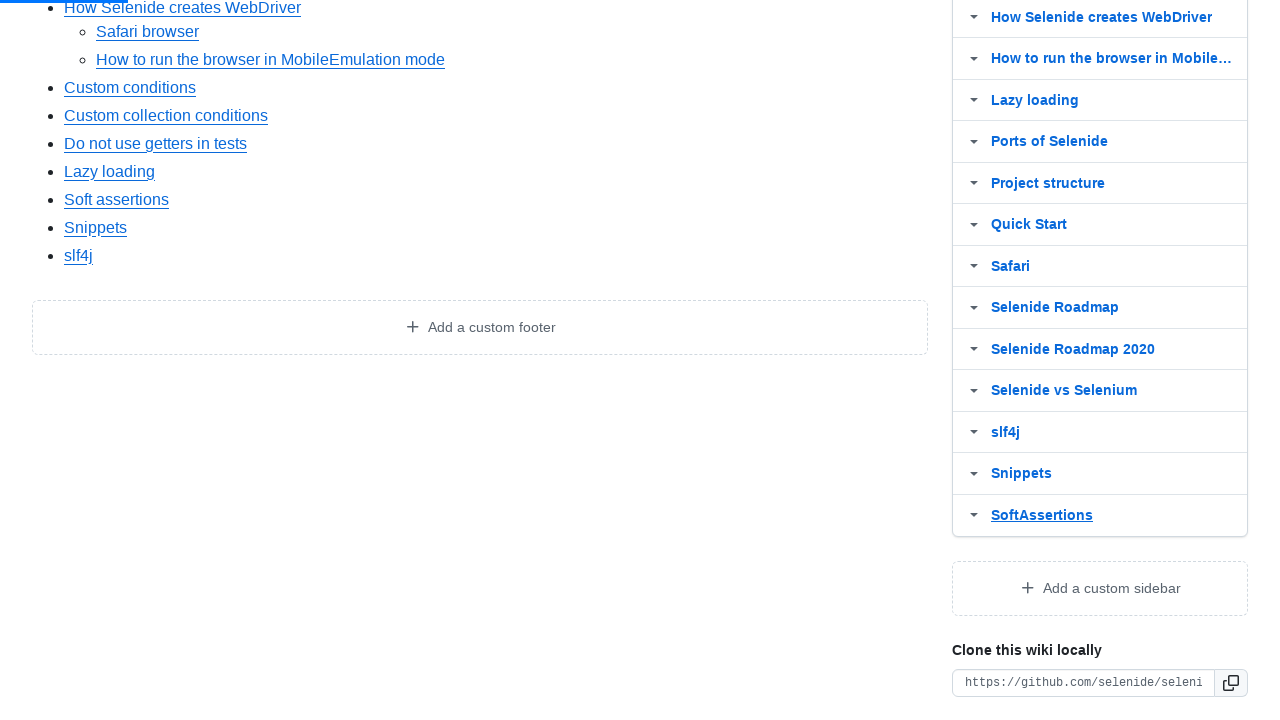

Markdown body loaded
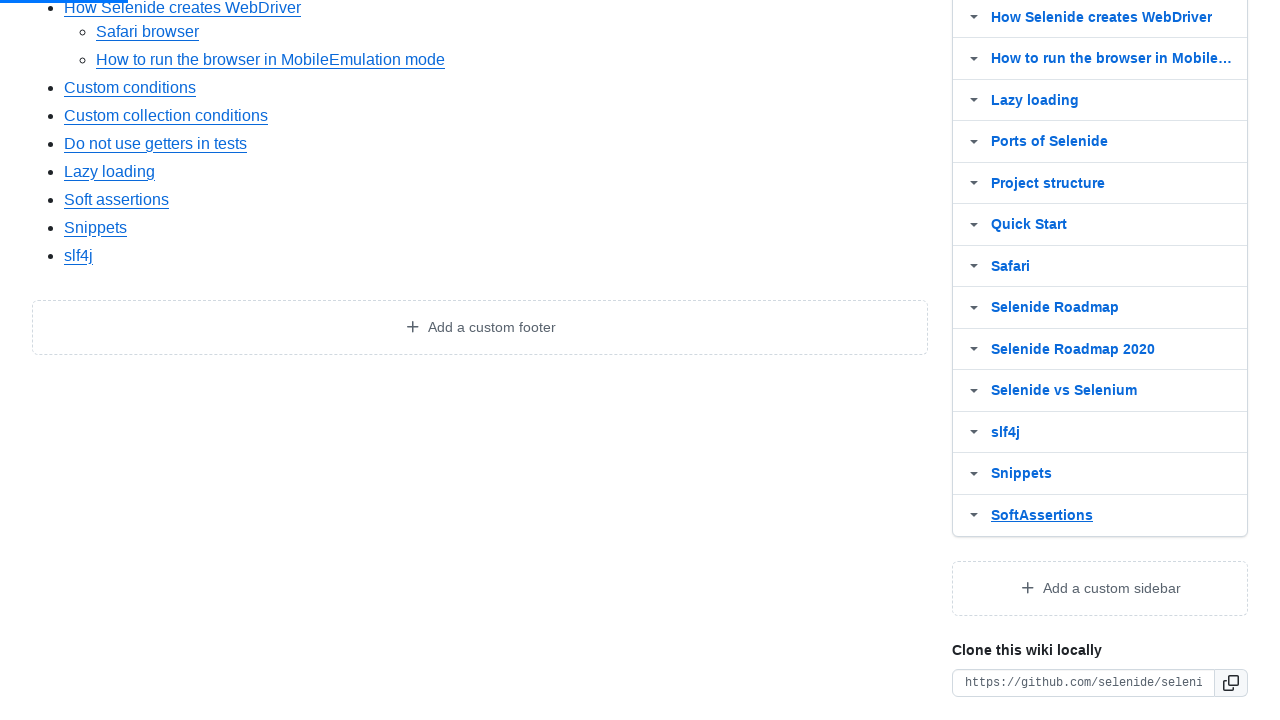

Verified markdown body contains JUnit5 integration text
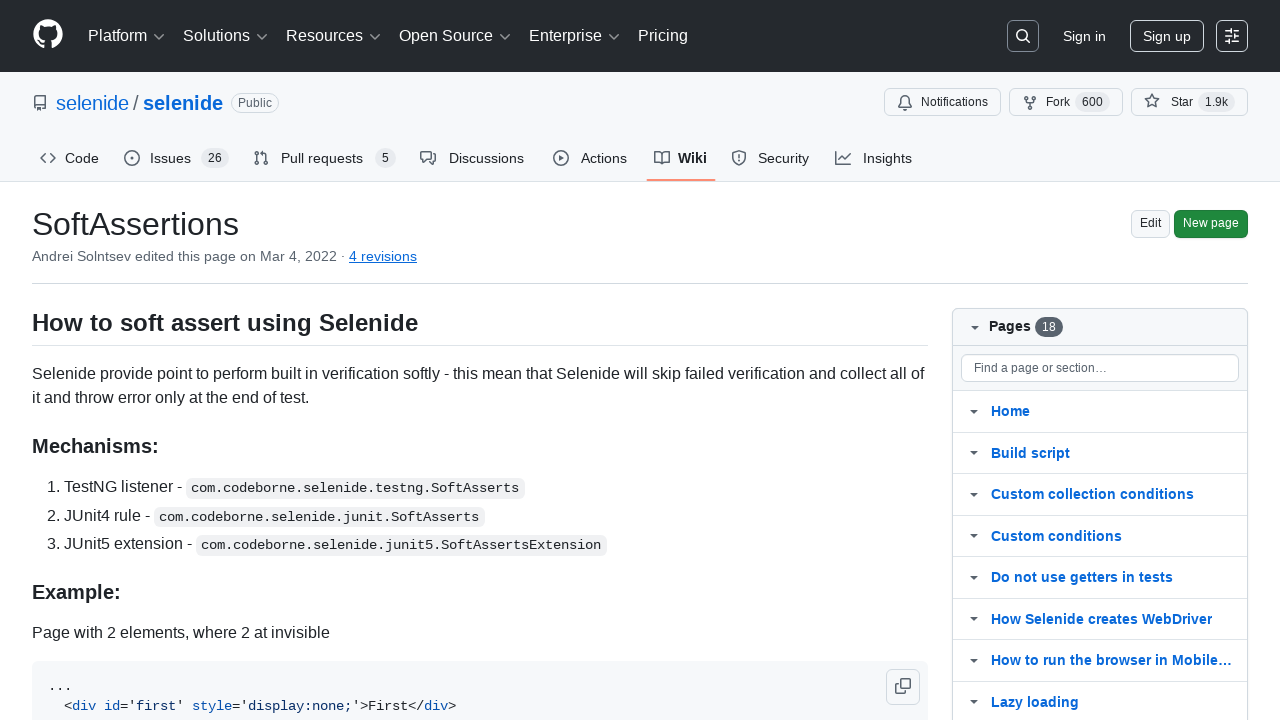

Verified wiki body contains expected @ExtendWith code example
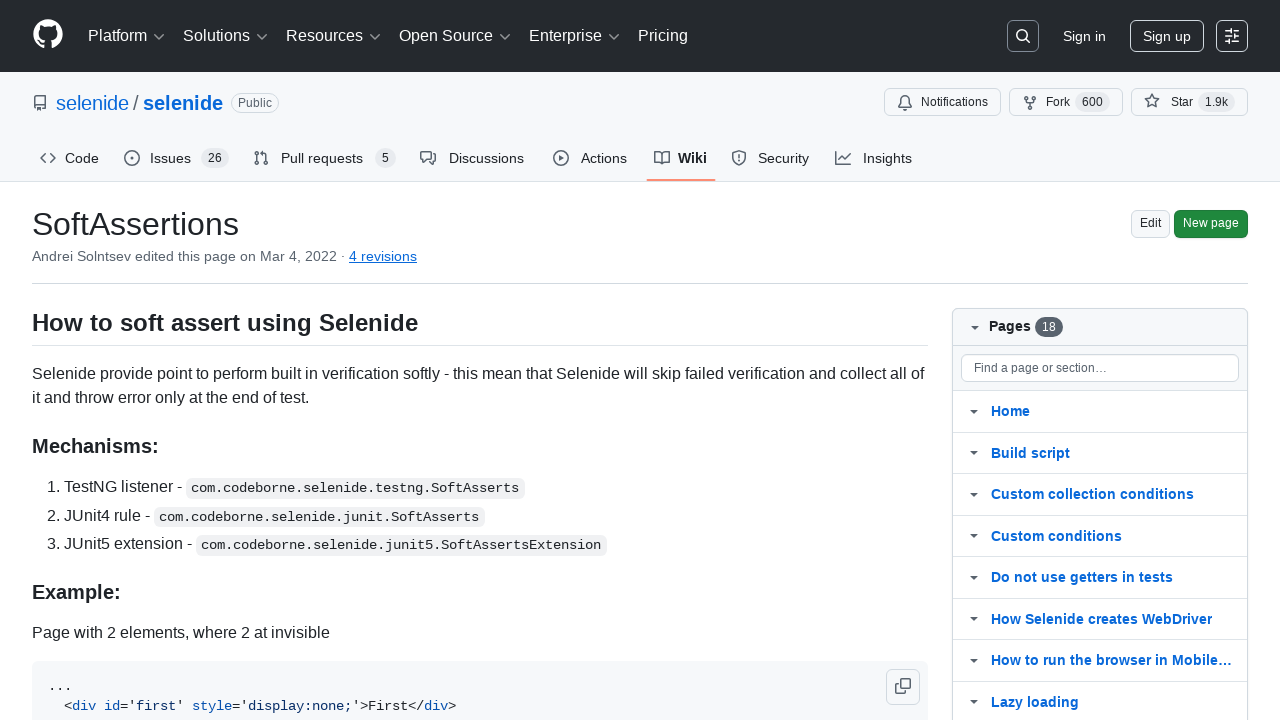

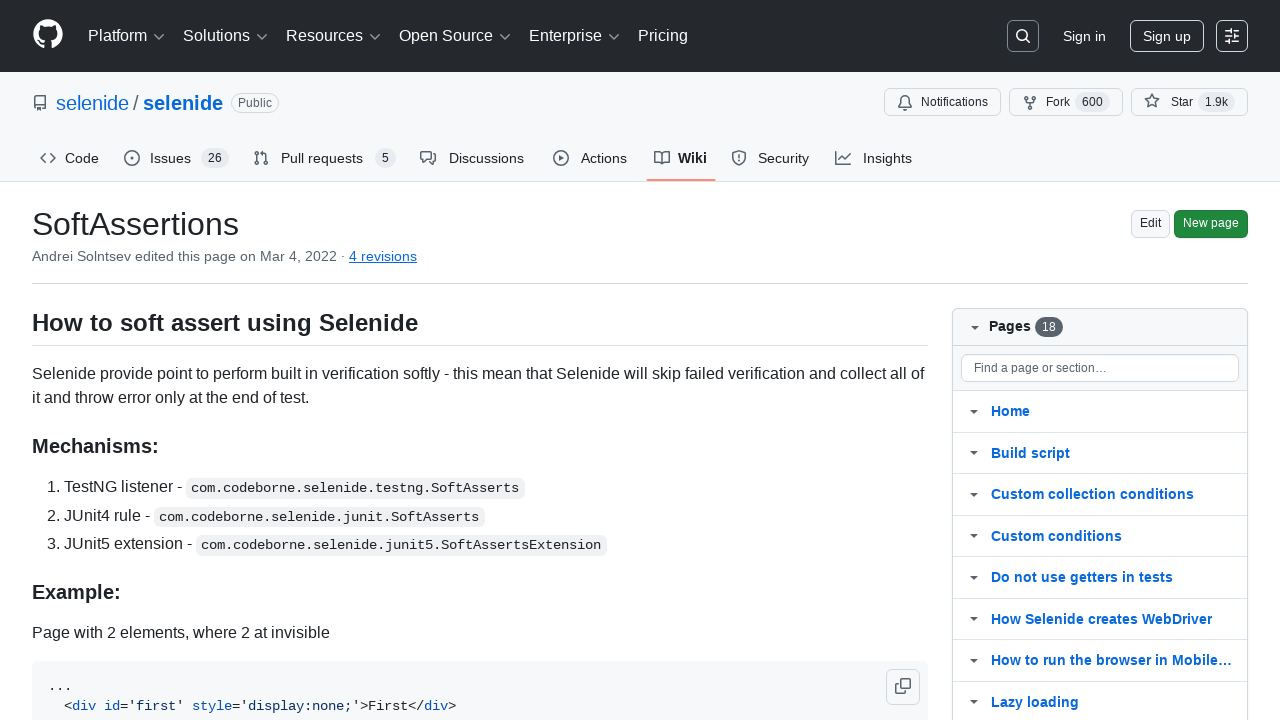